Tests drag and drop functionality on the jQuery UI demo page by switching to an iframe and dragging a draggable element onto a droppable target.

Starting URL: https://jqueryui.com/droppable/

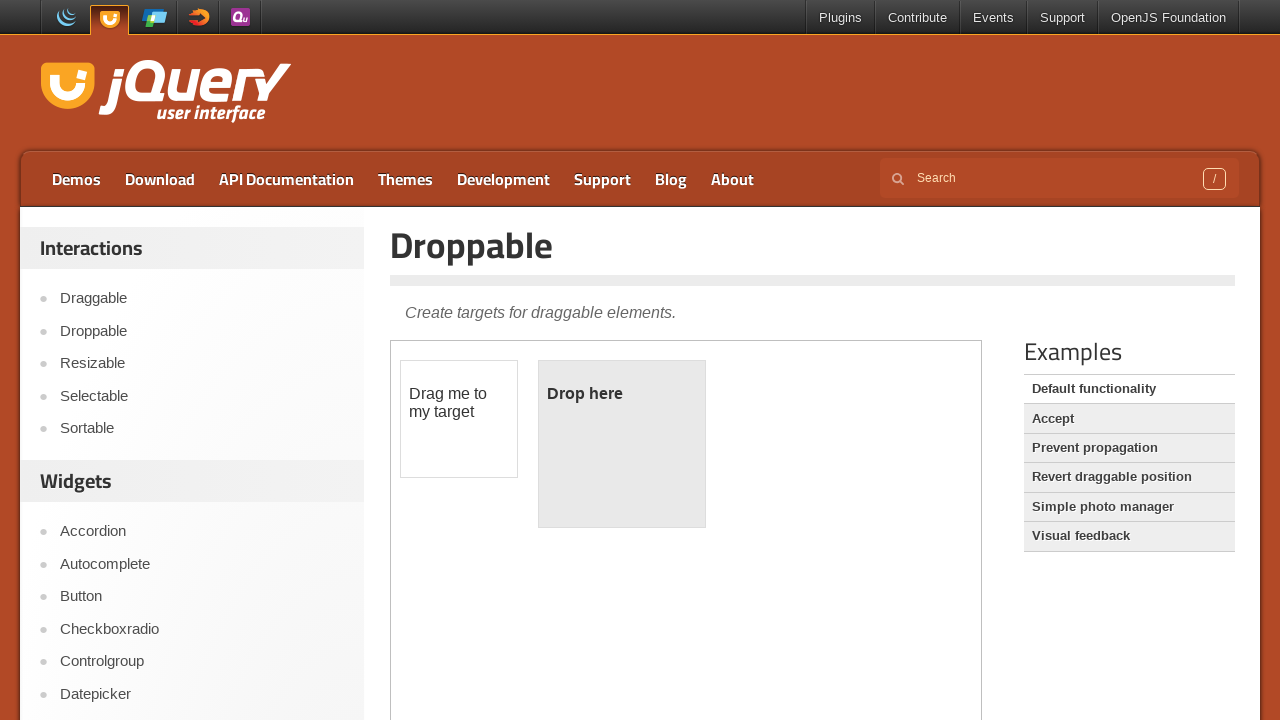

Waited for page to load with domcontentloaded state
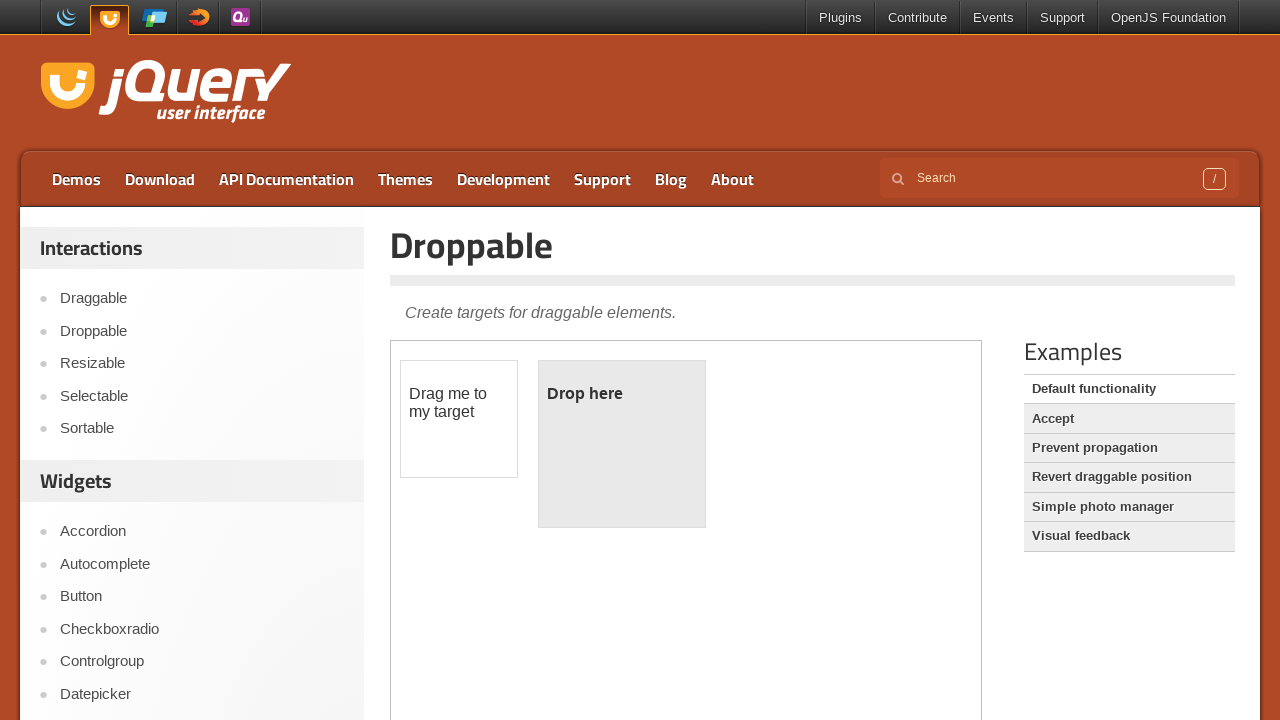

Located the demo iframe for drag and drop functionality
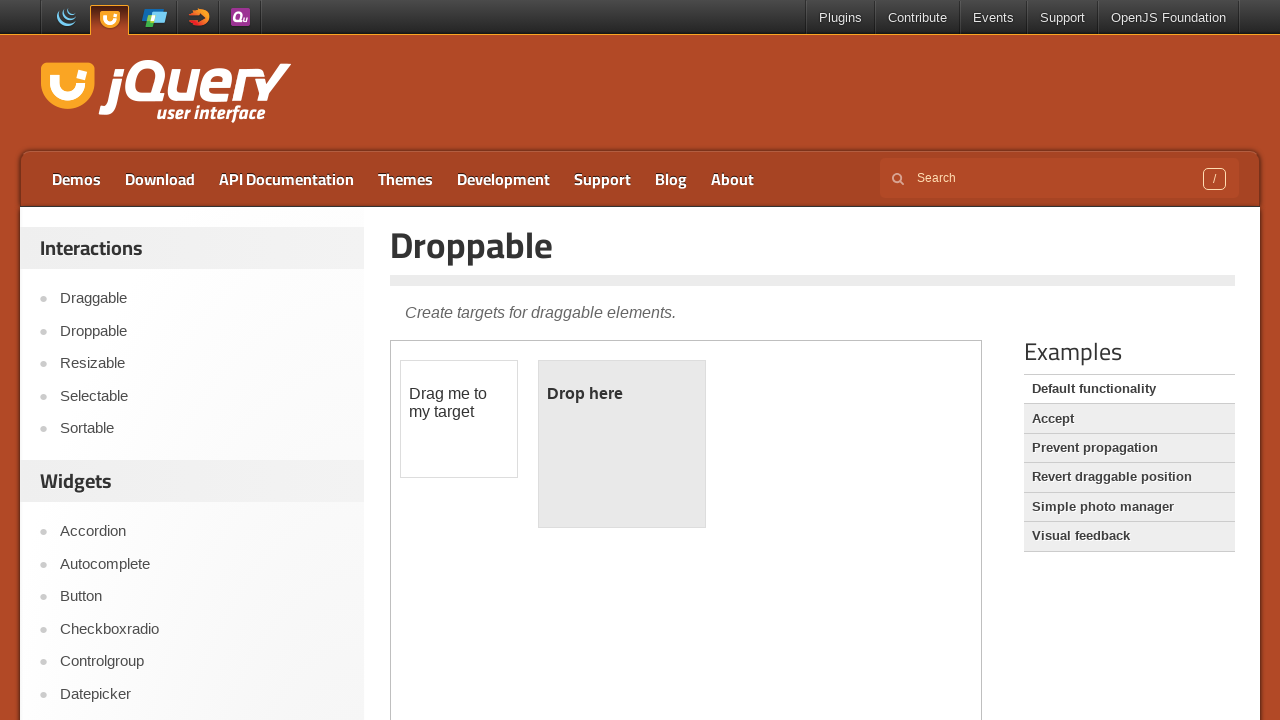

Located the draggable element with id 'draggable'
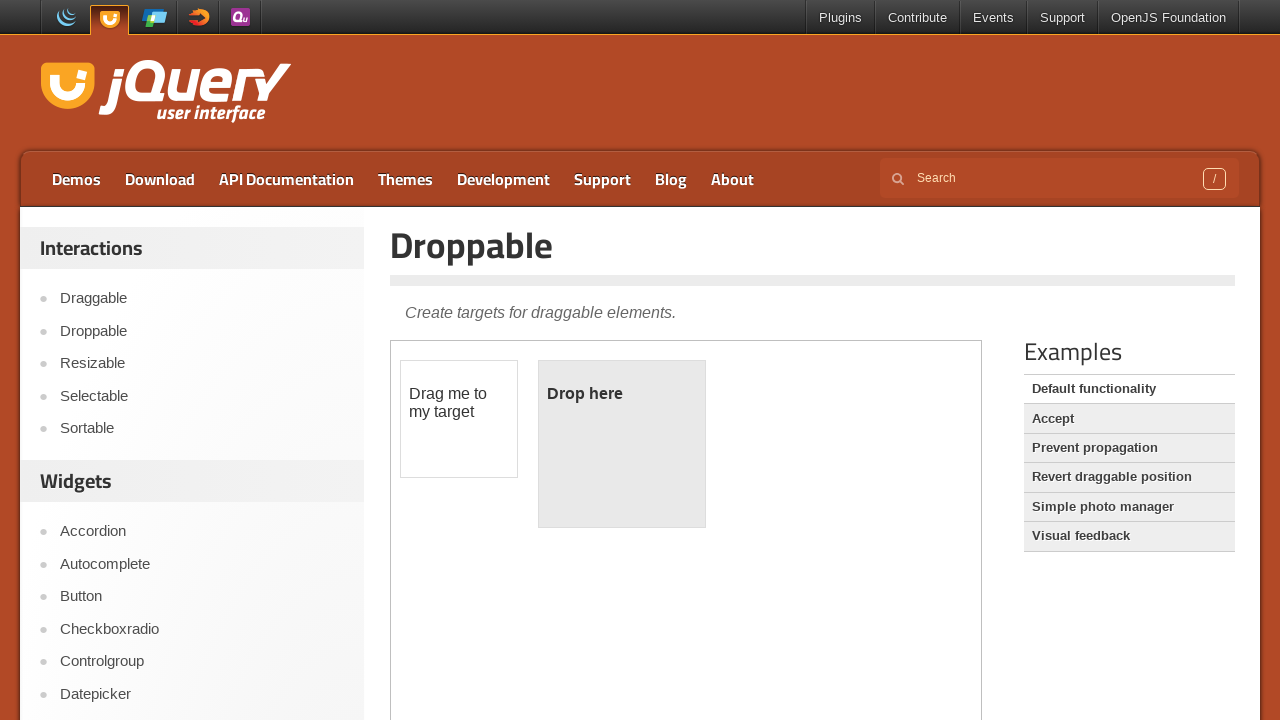

Located the droppable target element with id 'droppable'
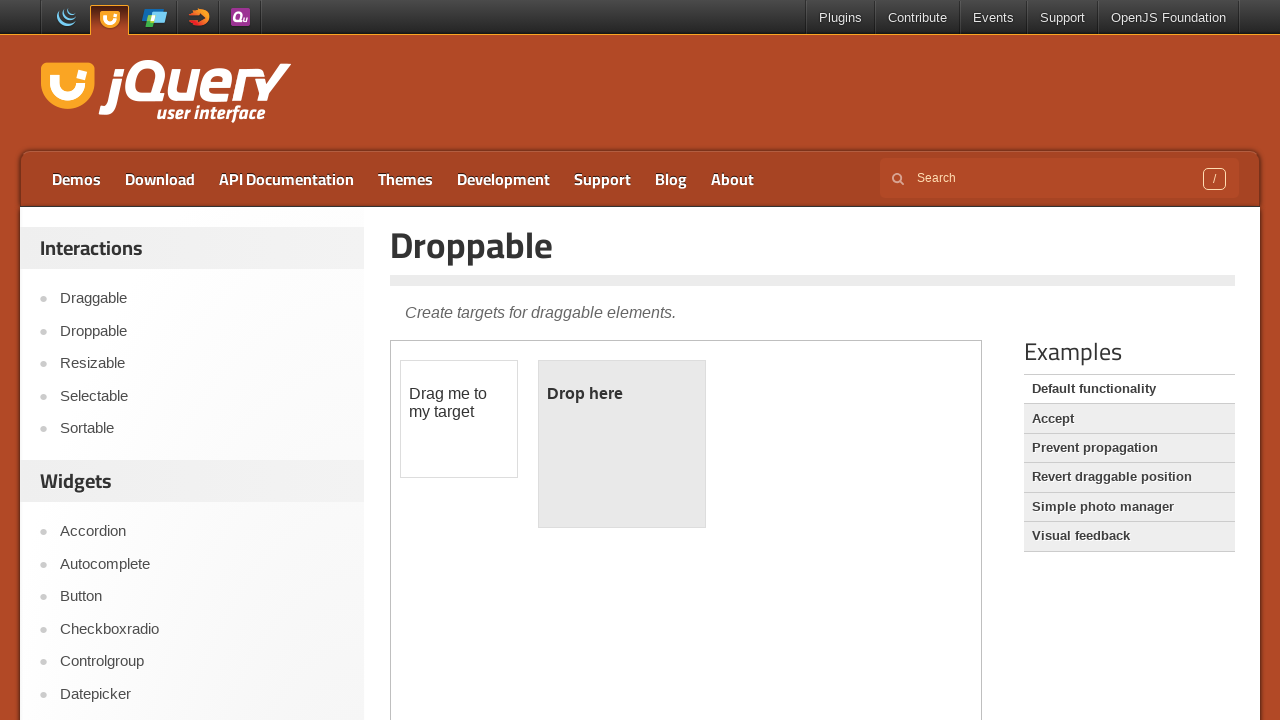

Dragged the draggable element onto the droppable target at (622, 444)
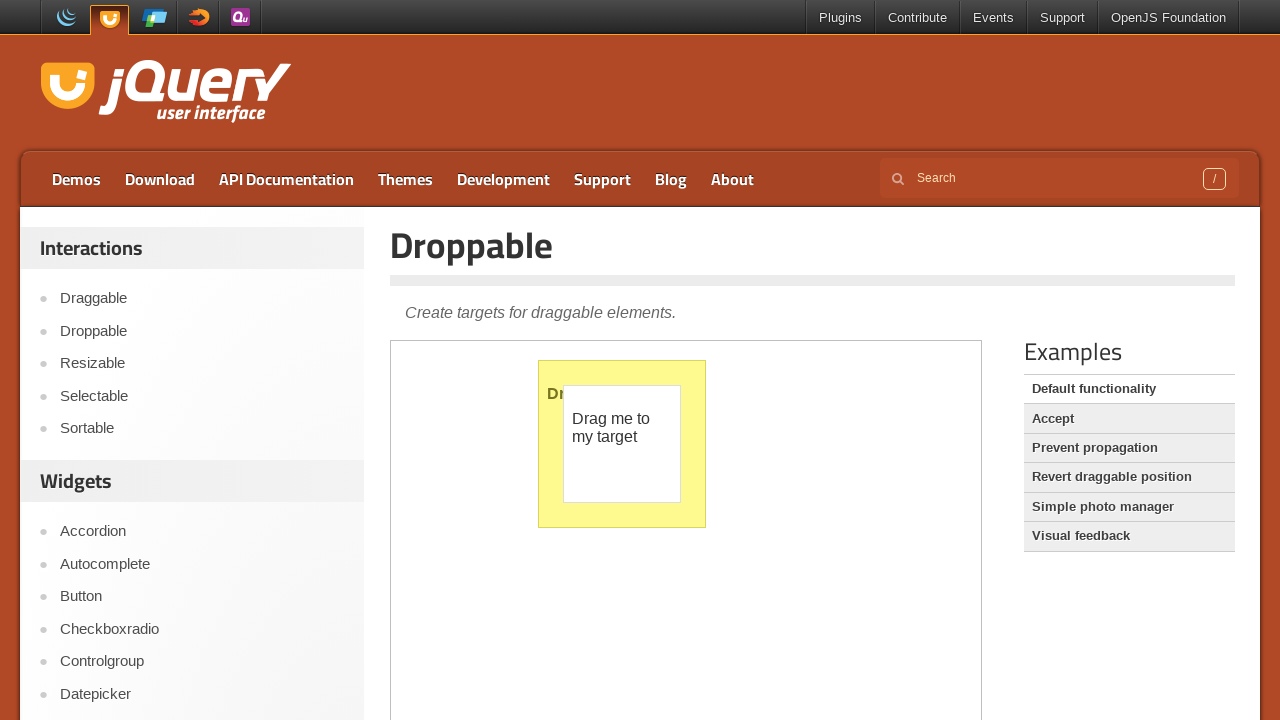

Waited 1 second to observe the drag and drop result
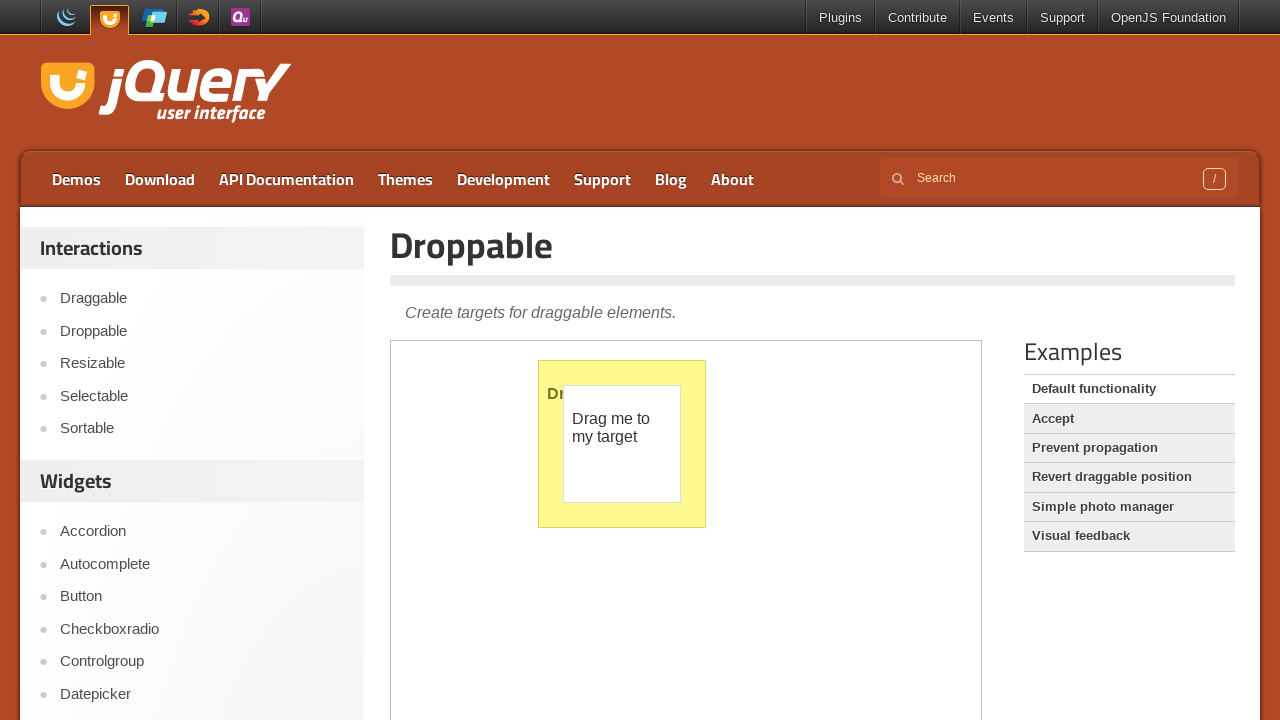

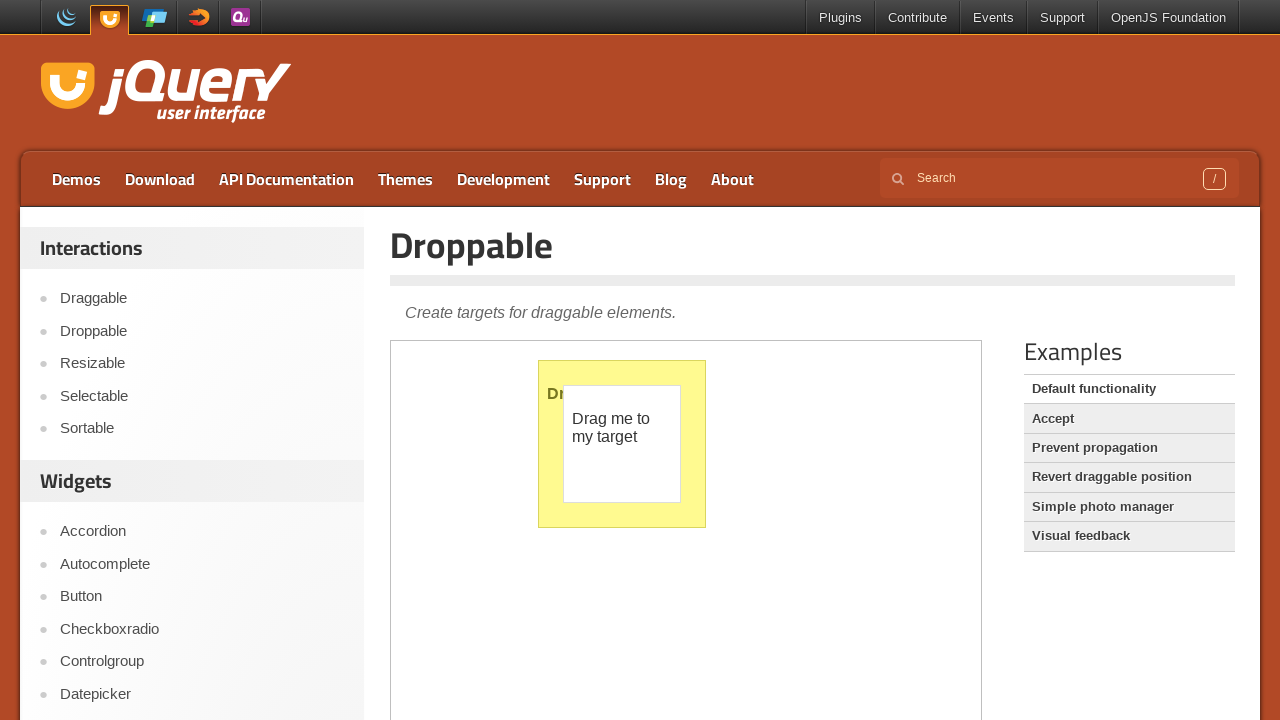